Tests regular click functionality by clicking the 'Click Me' button and verifying the dynamic click confirmation message appears

Starting URL: https://demoqa.com/buttons

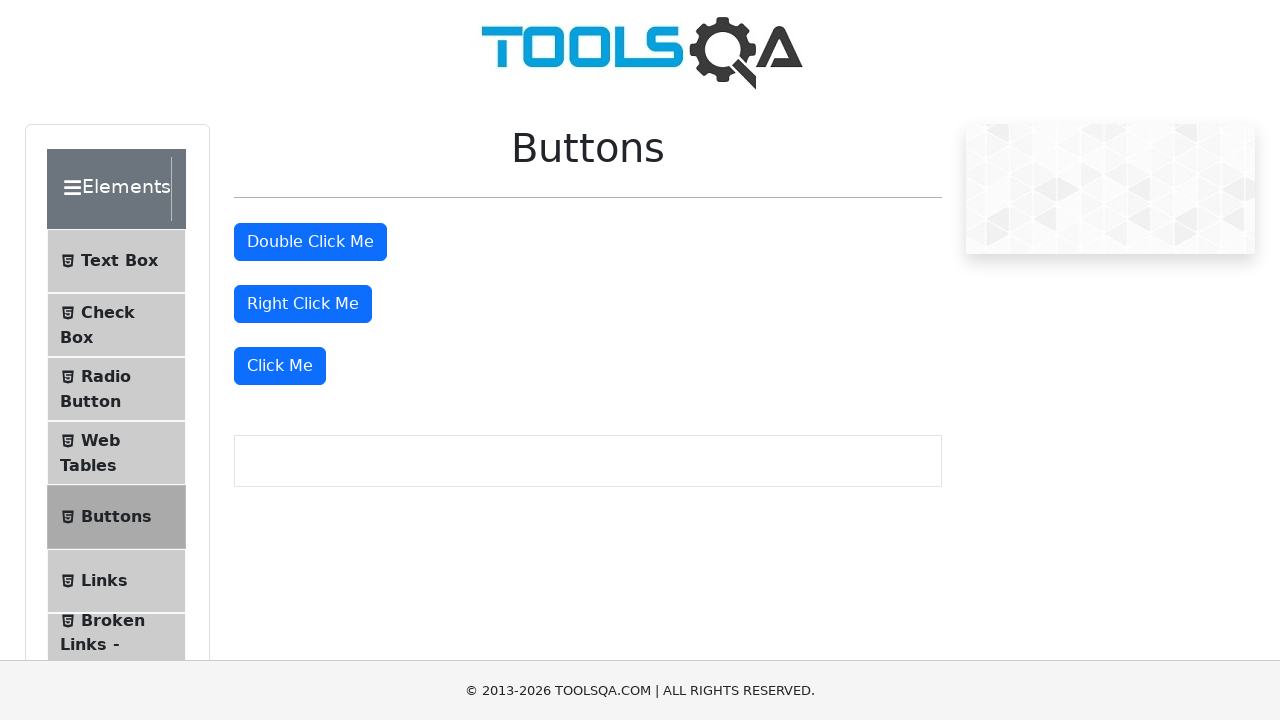

Navigated to DemoQA Buttons page
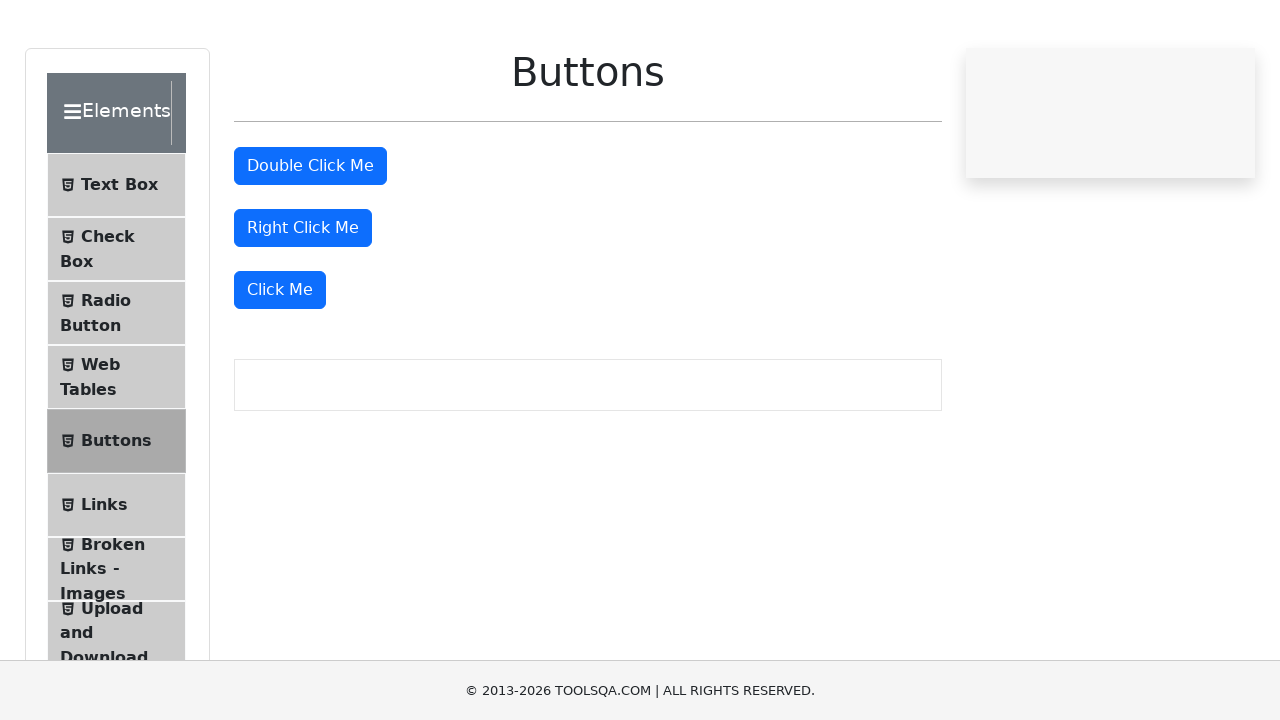

Clicked the 'Click Me' button (third btn-primary button) at (280, 366) on button.btn.btn-primary >> nth=2
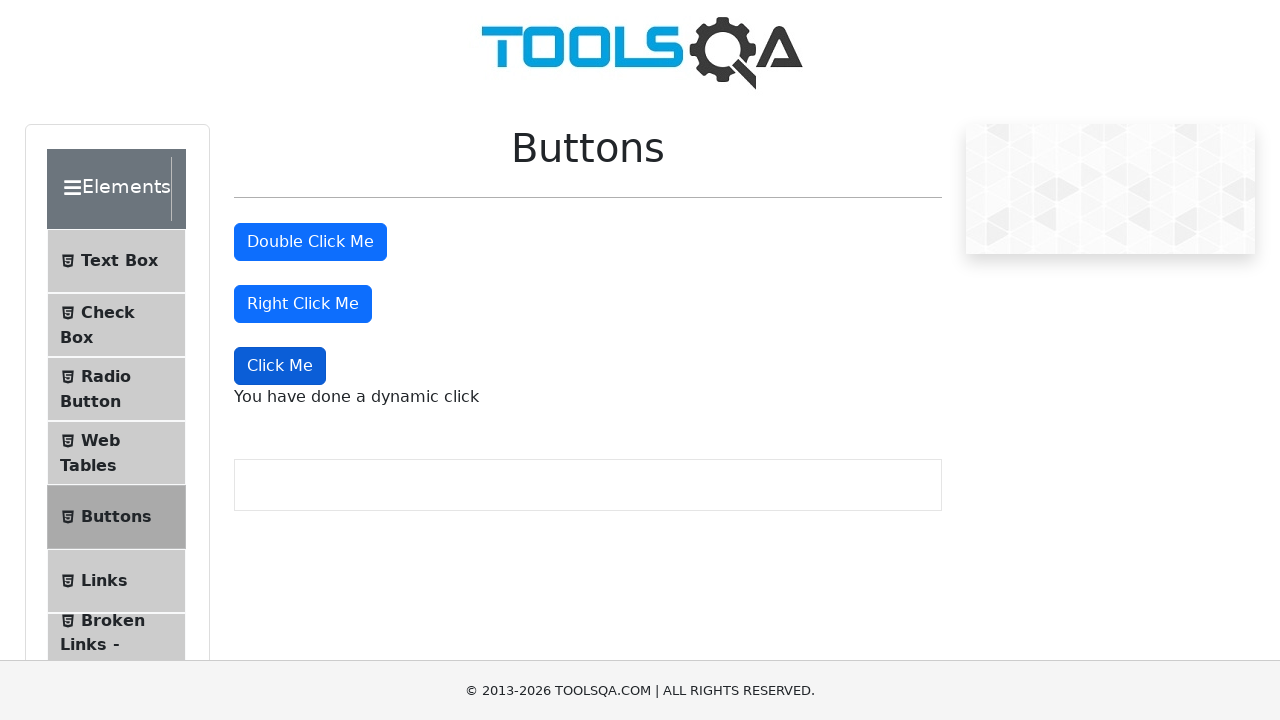

Dynamic click confirmation message appeared
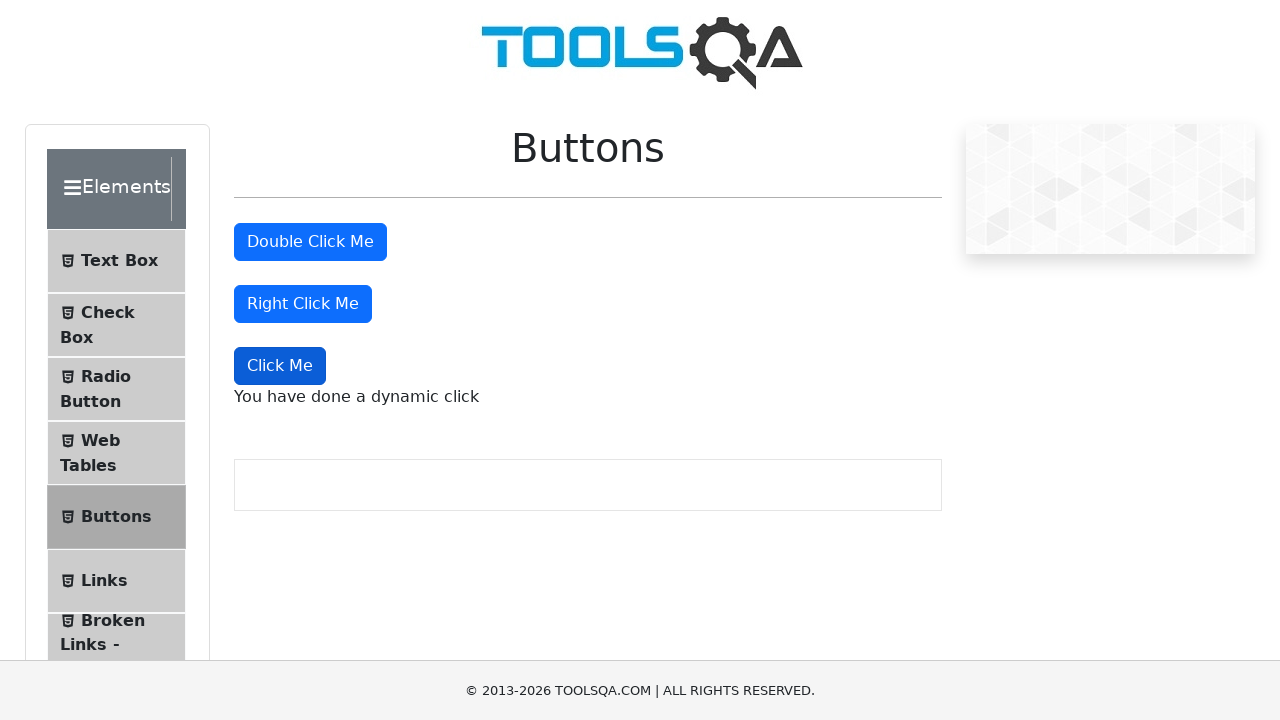

Retrieved dynamic click message text
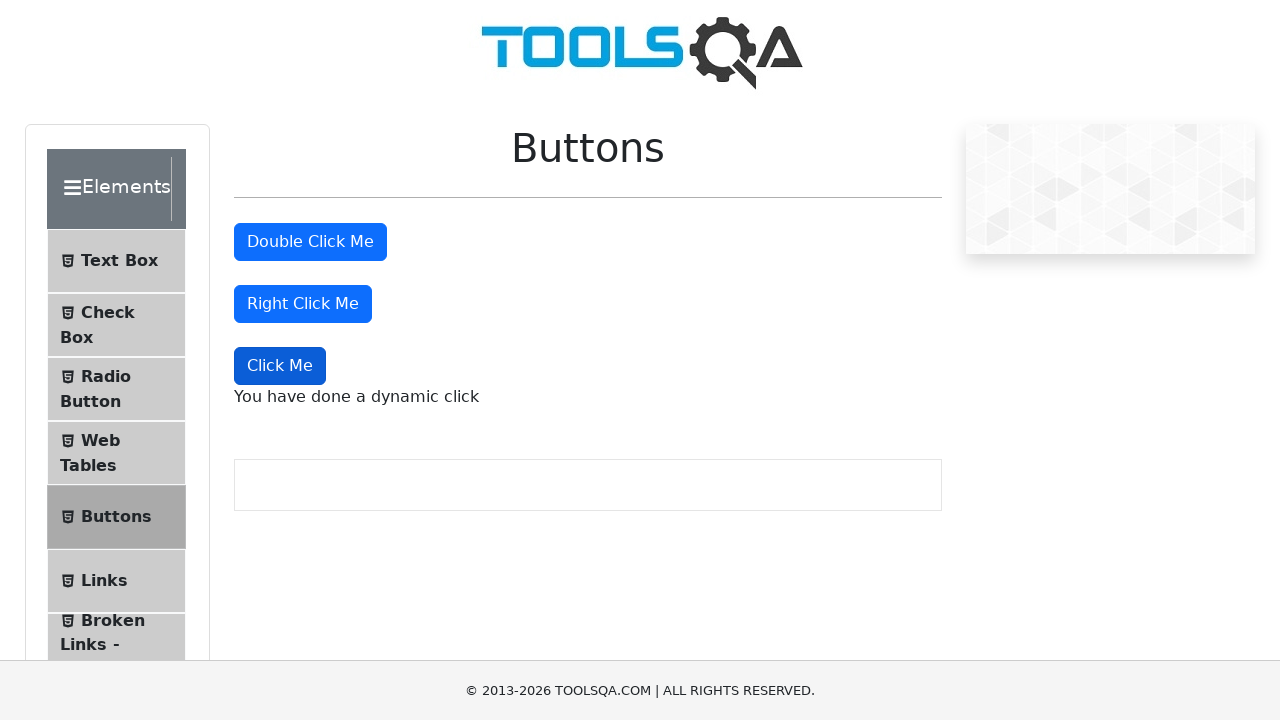

Verified message text matches expected value: 'You have done a dynamic click'
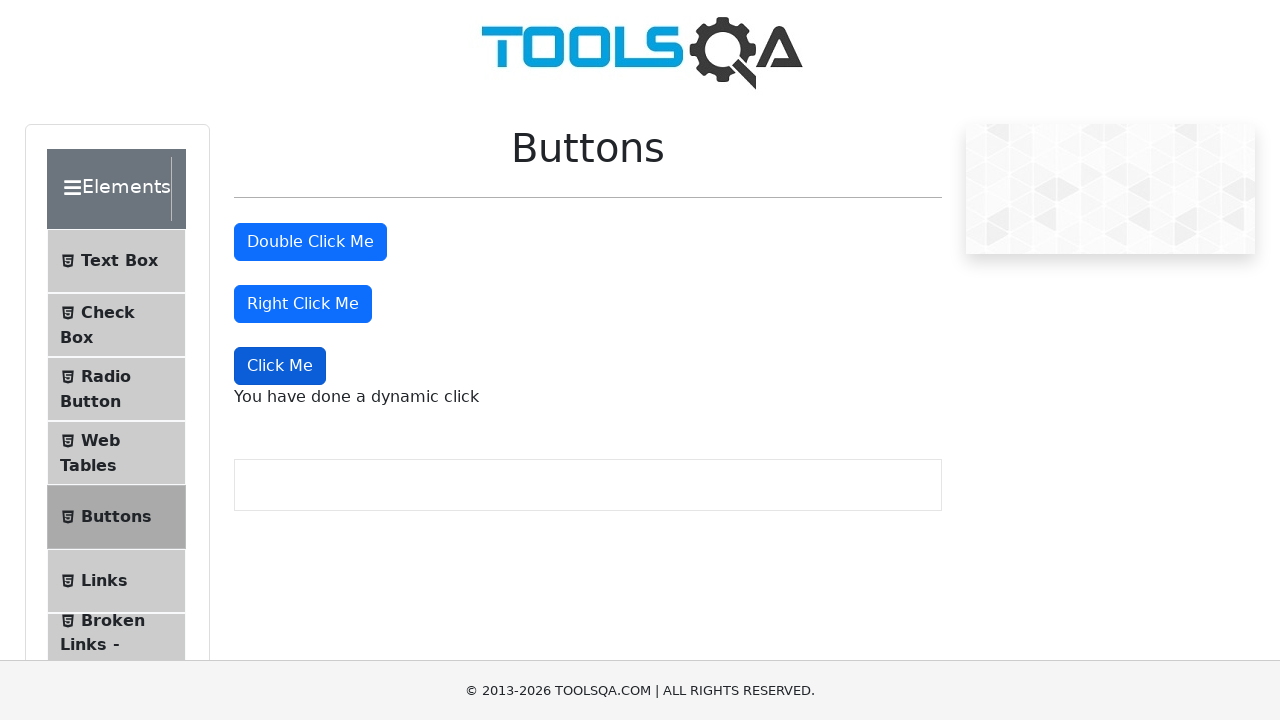

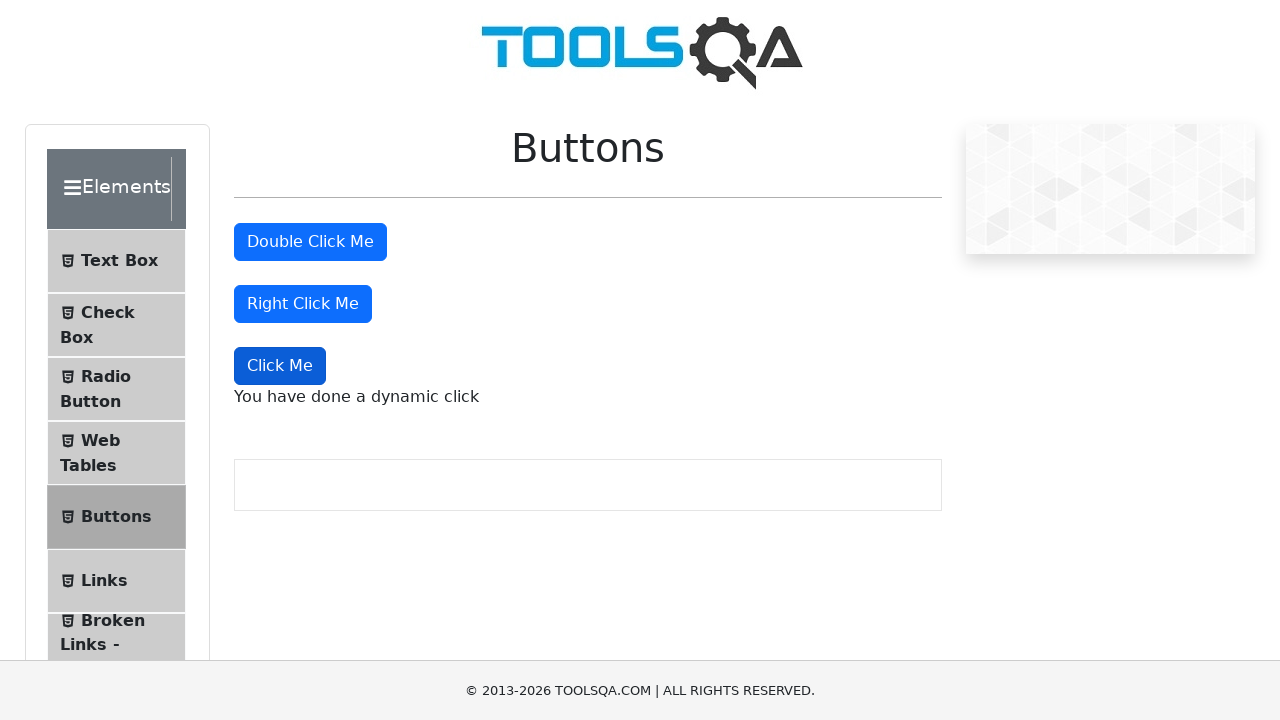